Verifies that the email authorization tab is available and clickable

Starting URL: https://b2c.passport.rt.ru

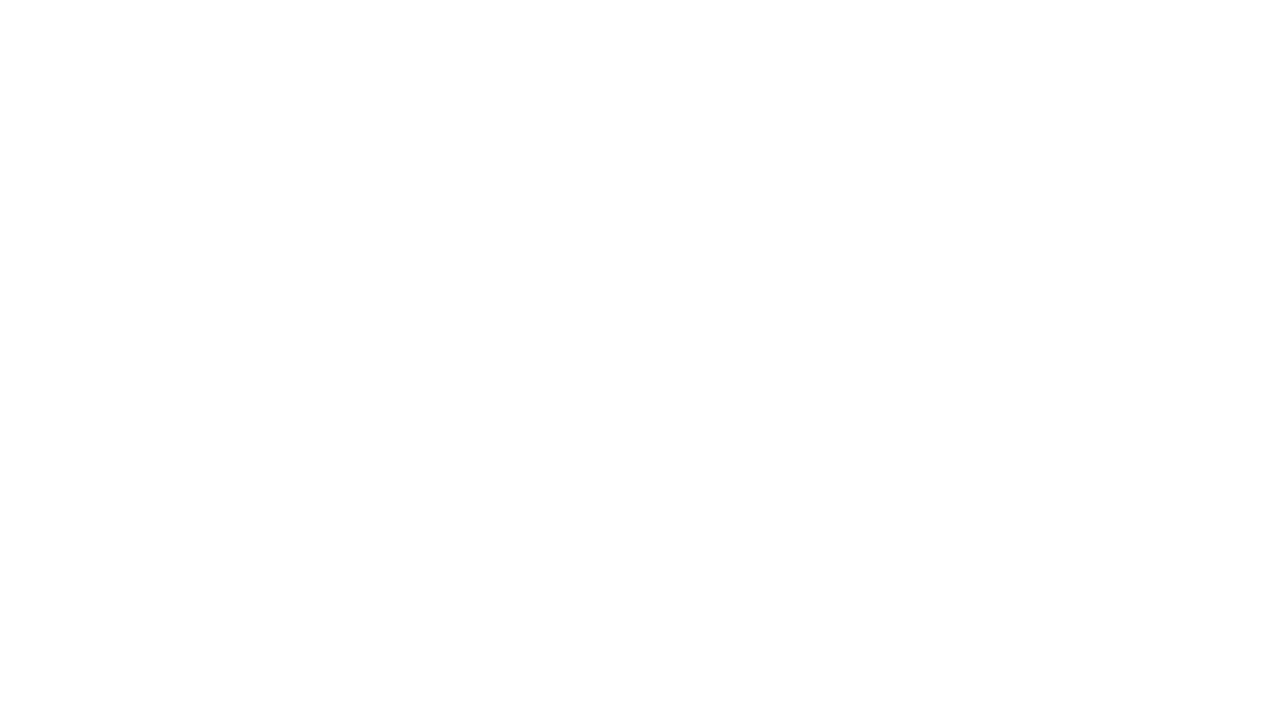

Login button is visible
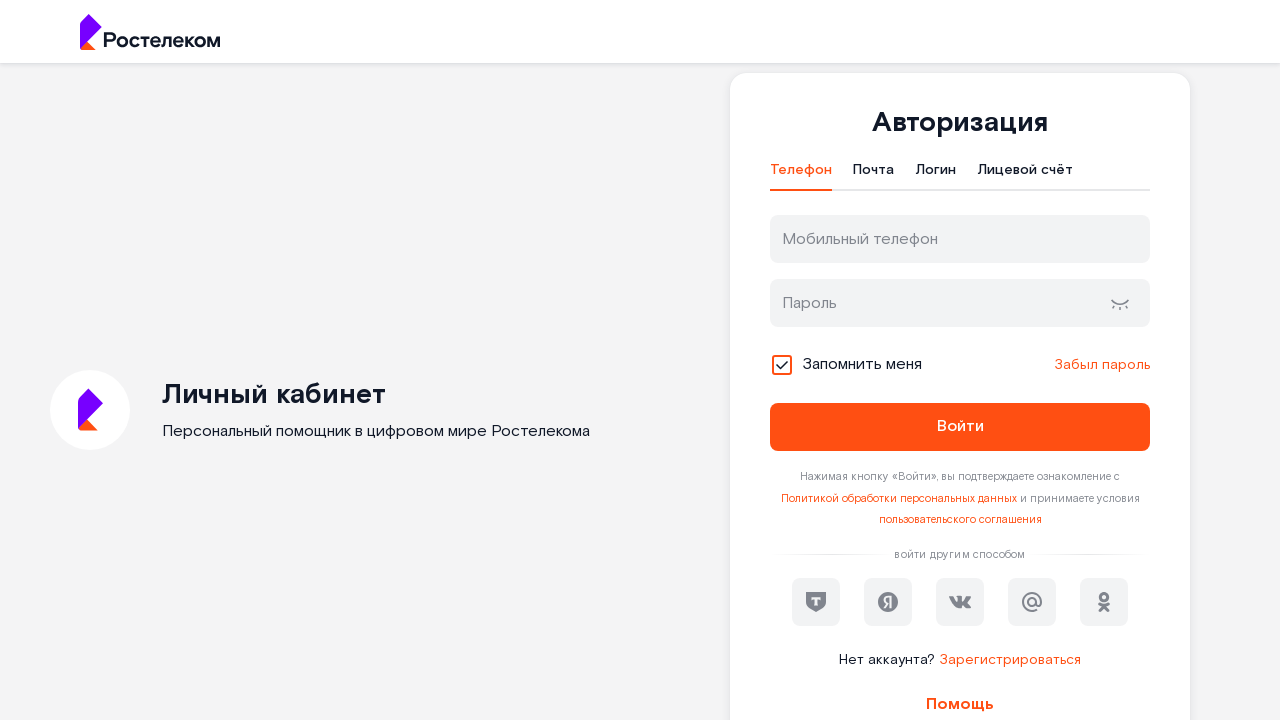

Clicked on email authorization tab at (874, 175) on #t-btn-tab-mail
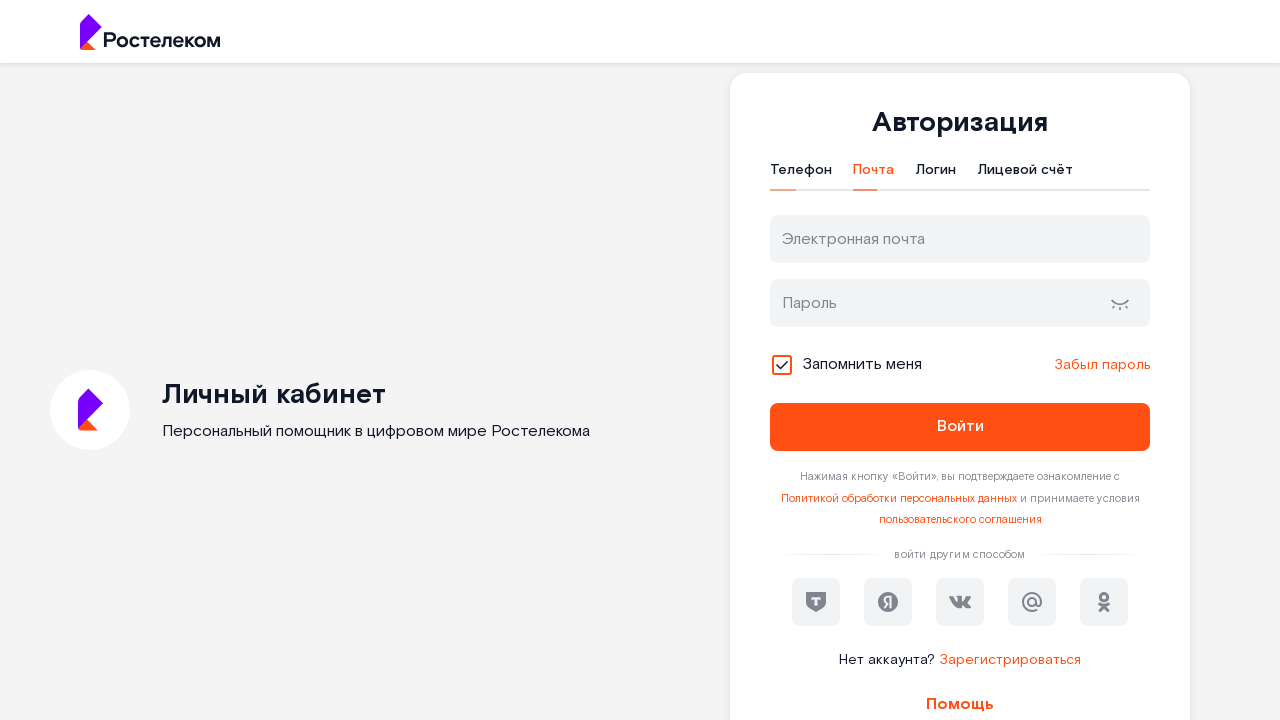

Verified email authorization tab displays 'Почта' text
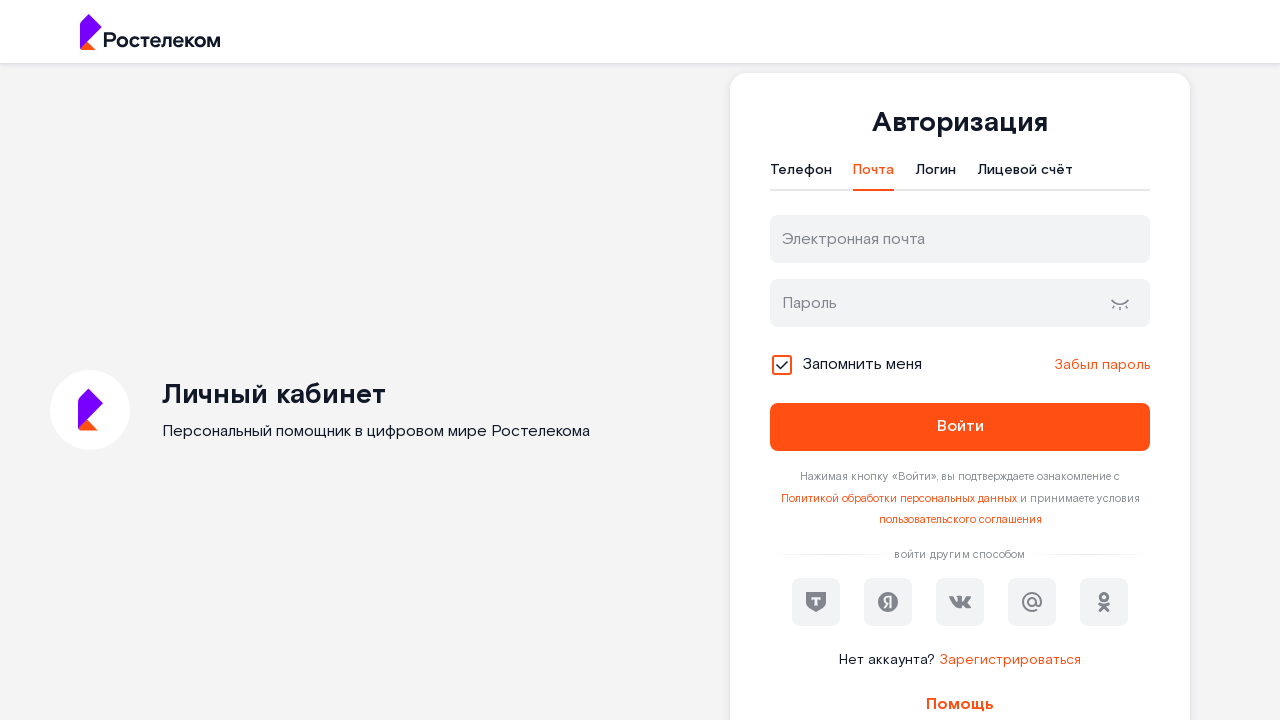

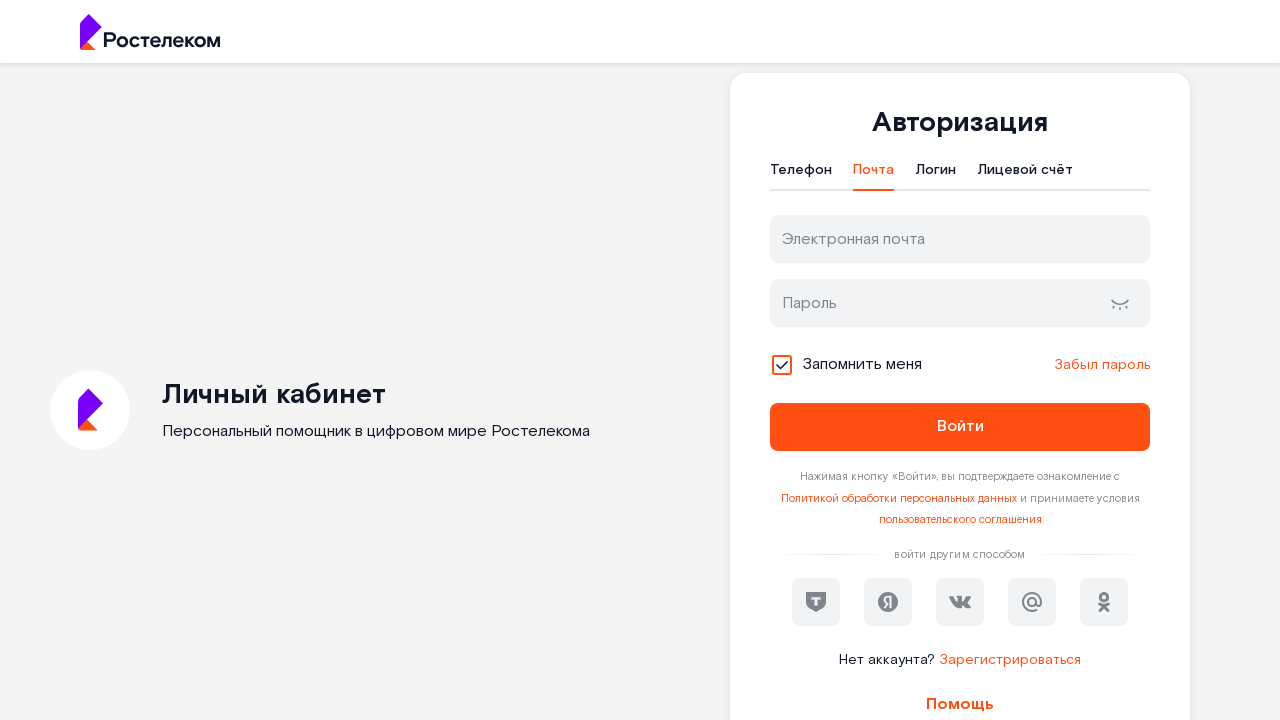